Tests the consolidated certificate lookup by entering a CNPJ number, clicking search, and downloading the PDF result from the Brazilian Federal Court of Accounts (TCU) system.

Starting URL: https://certidoes-apf.apps.tcu.gov.br

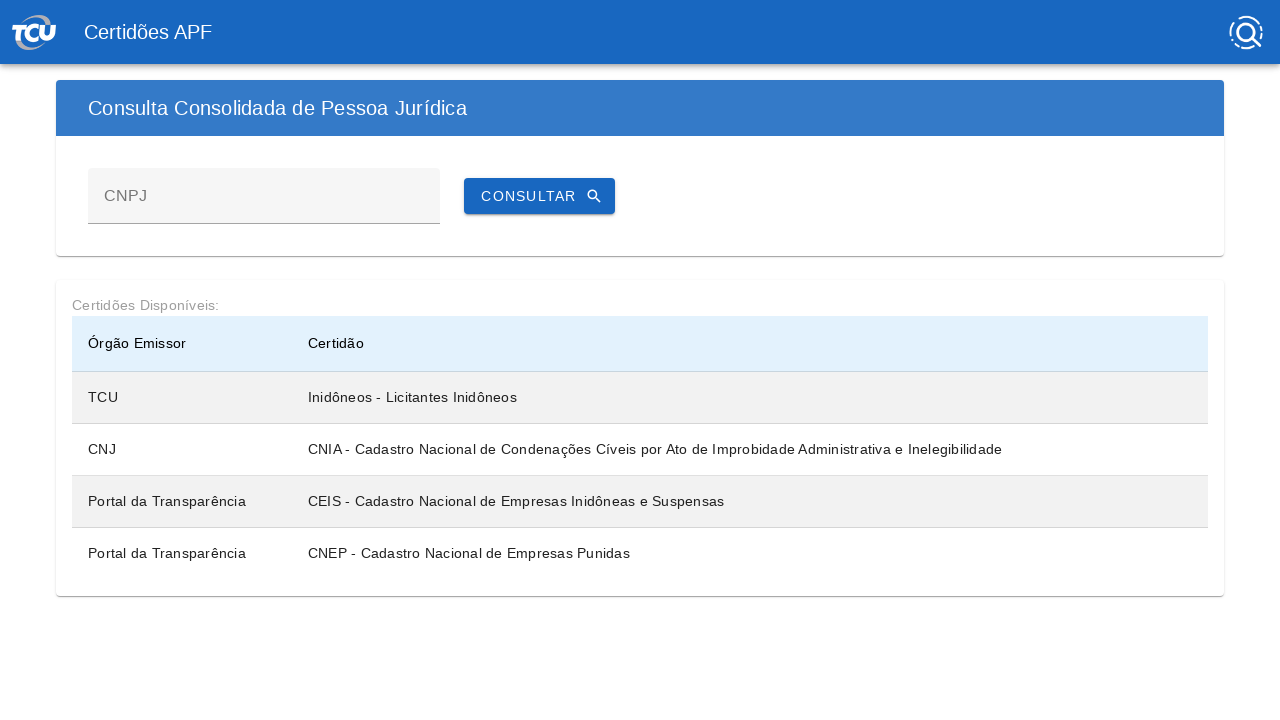

CNPJ input field appeared
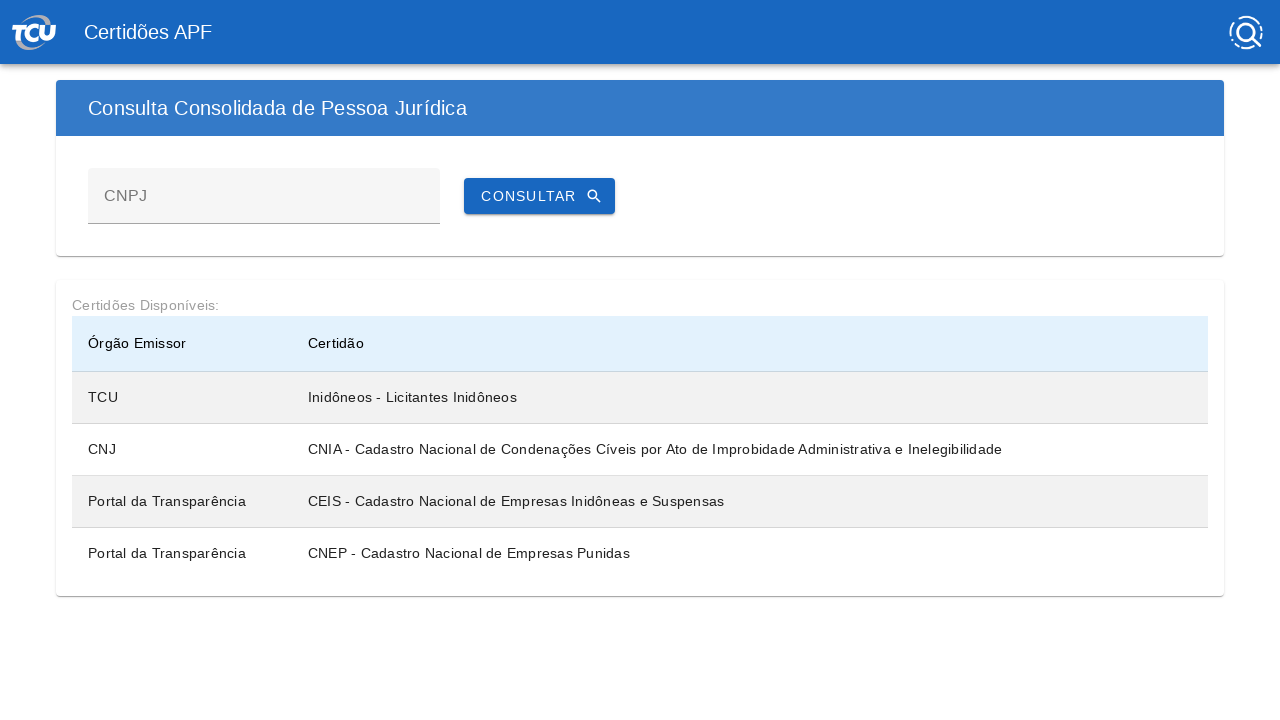

Filled CNPJ field with '12345678000195' on #numero-cnpj
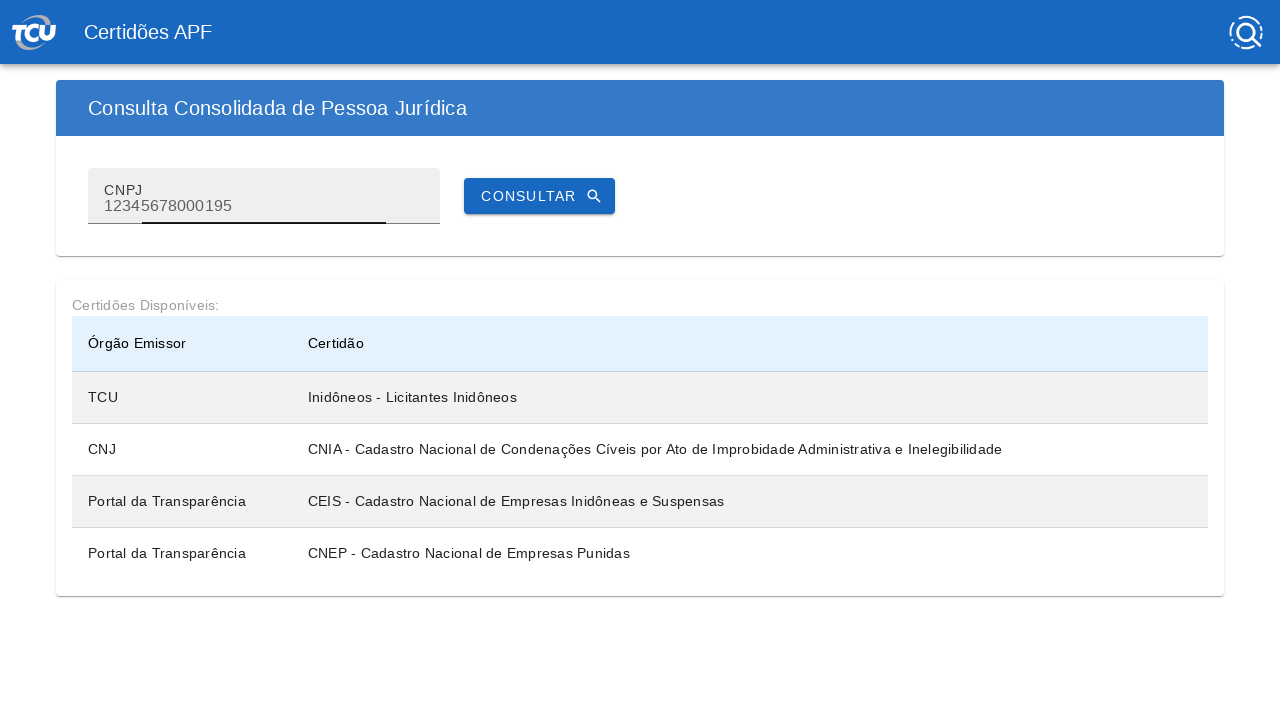

Clicked search button to lookup consolidated certificate at (539, 196) on xpath=//*[@id="app"]/div/div/main/main/div[1]/div[1]/div/div/div[3]/div/div[2]/b
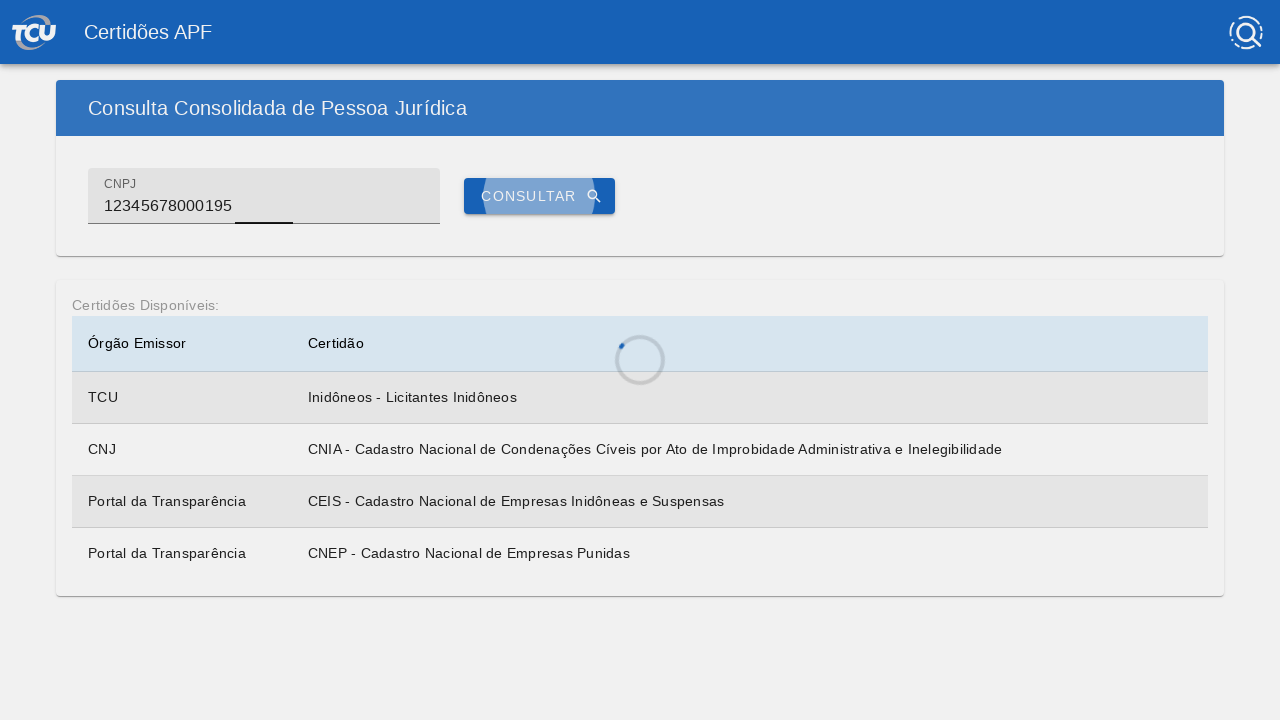

PDF download button appeared after search results loaded
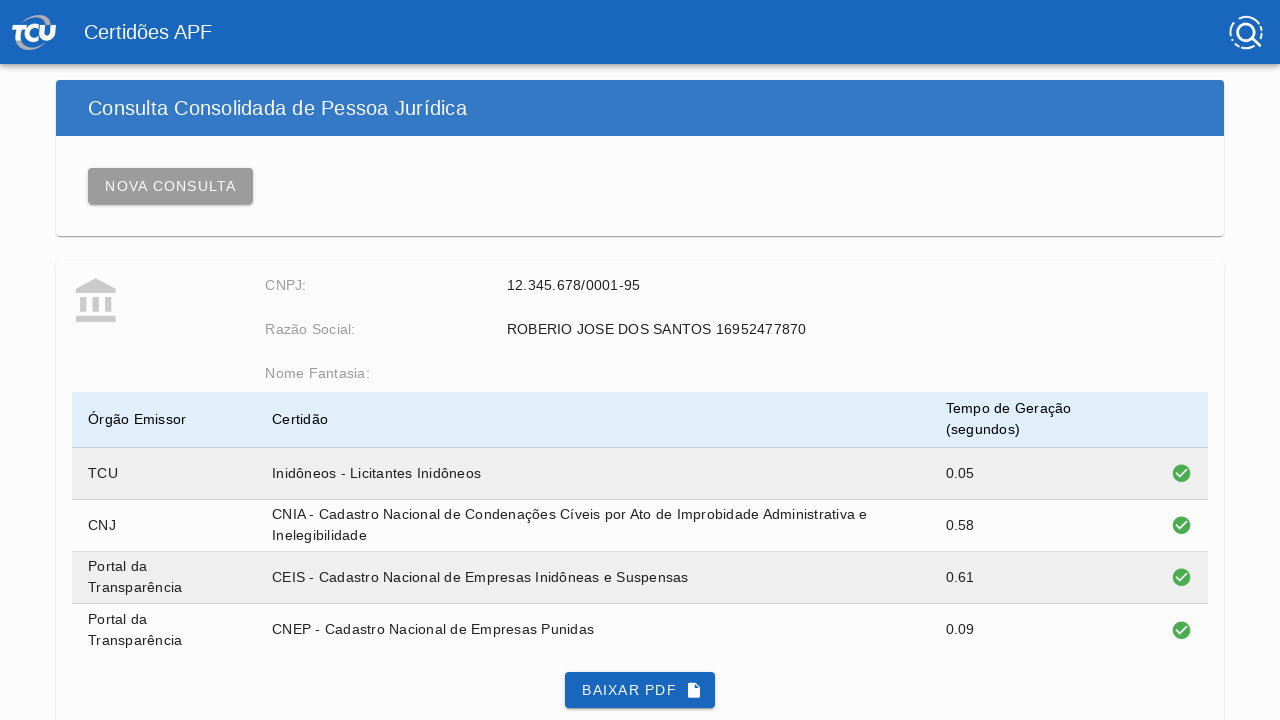

Clicked download PDF button to download consolidated certificate at (640, 690) on xpath=//*[@id="app"]/div/div/main/main/div[1]/div[2]/div/div/div[2]/div[3]/div/b
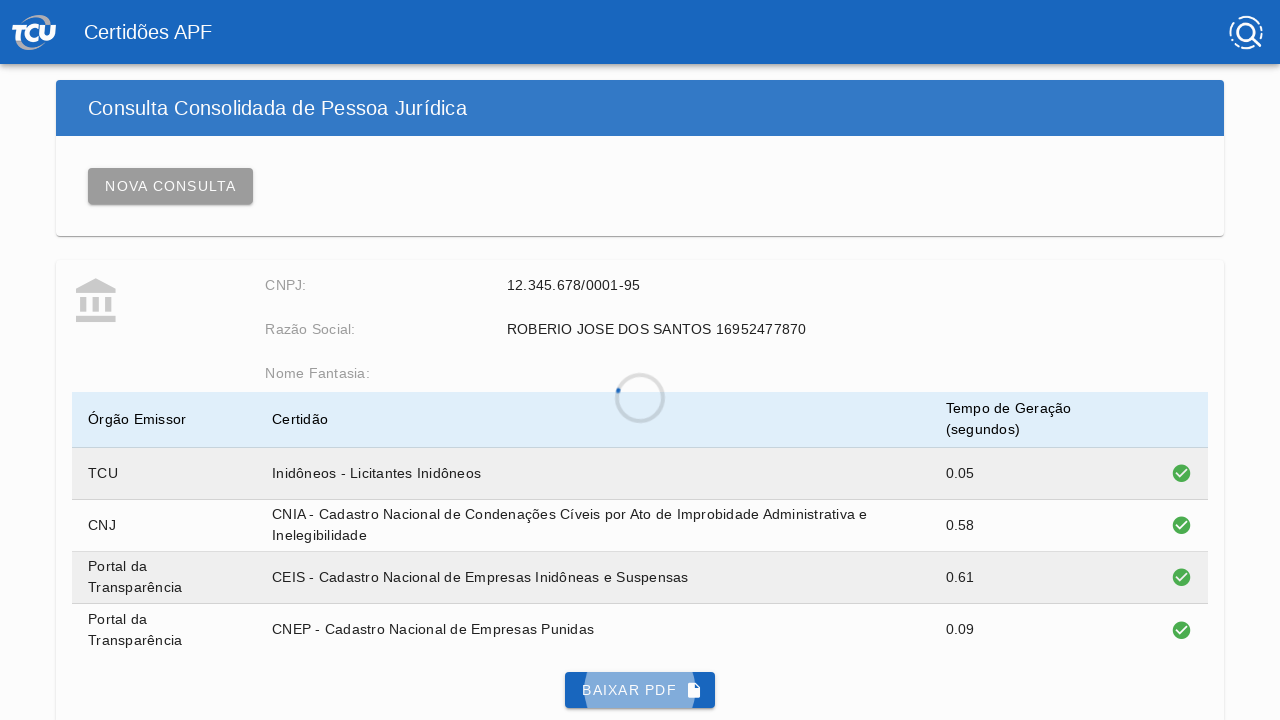

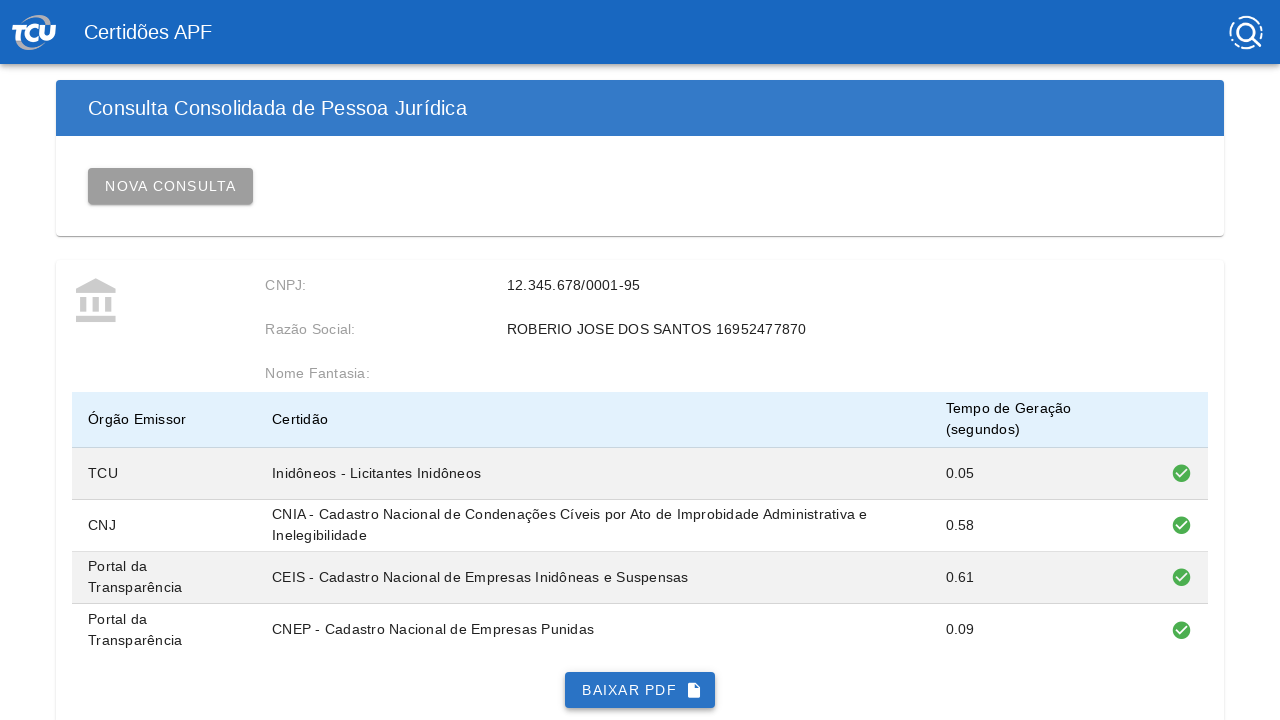